Tests selecting a dropdown option by its value attribute, selecting Option 2 using value="2".

Starting URL: https://the-internet.herokuapp.com/dropdown

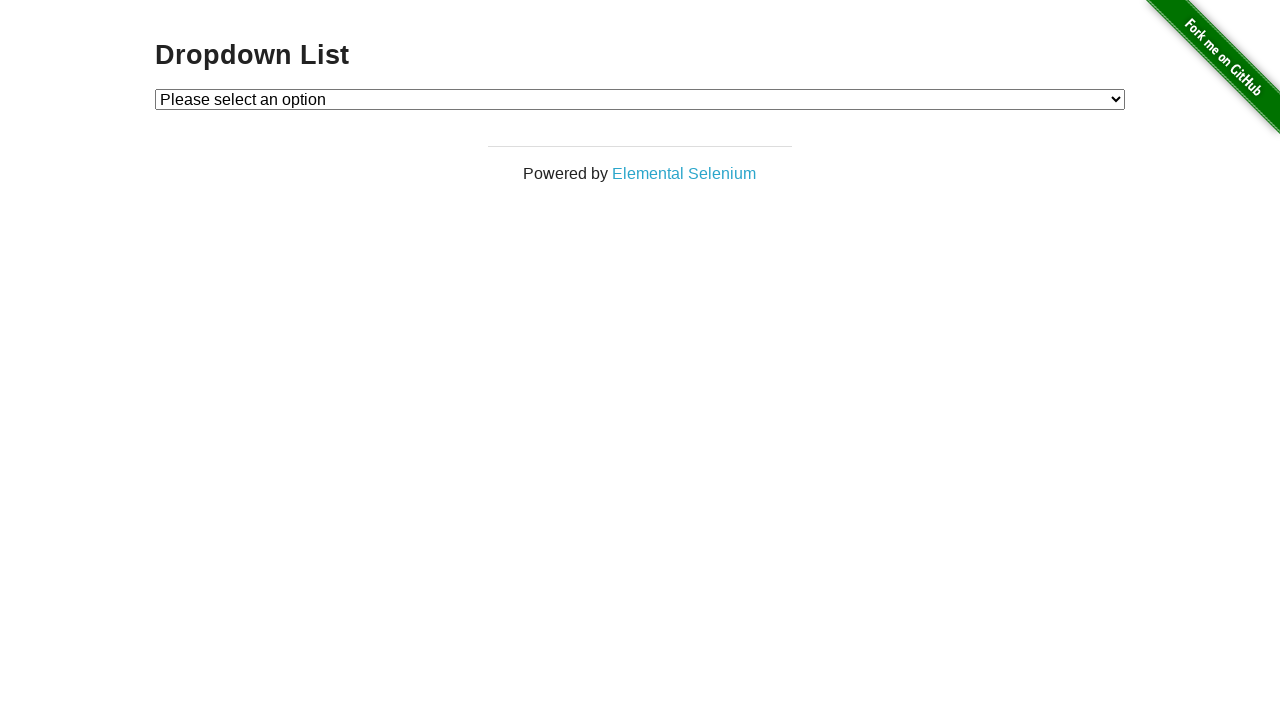

Navigated to dropdown page
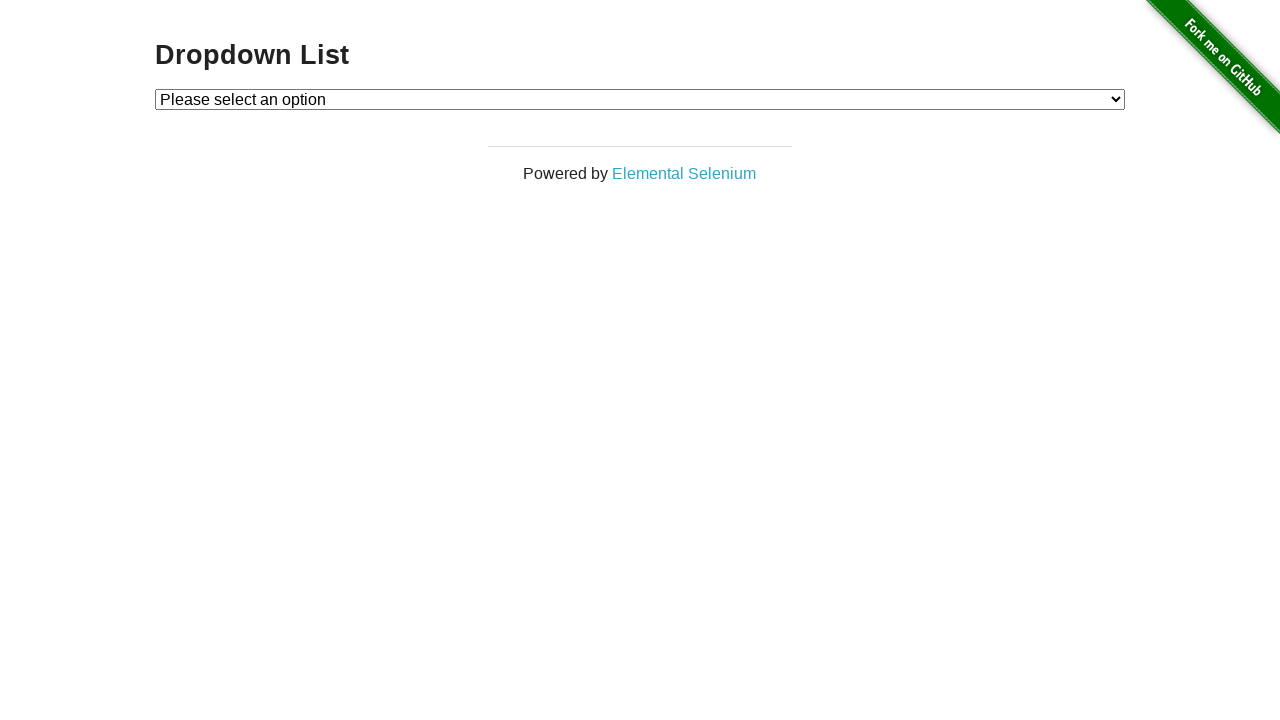

Selected Option 2 using value='2' from dropdown on #dropdown
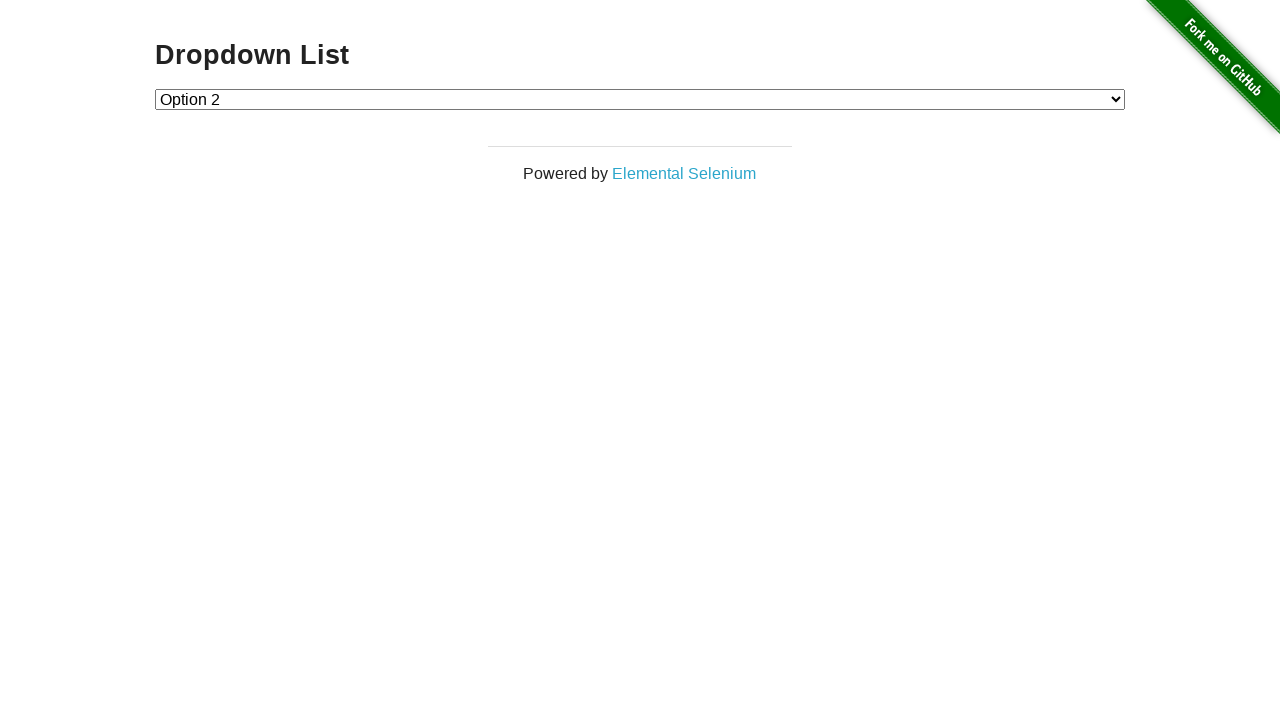

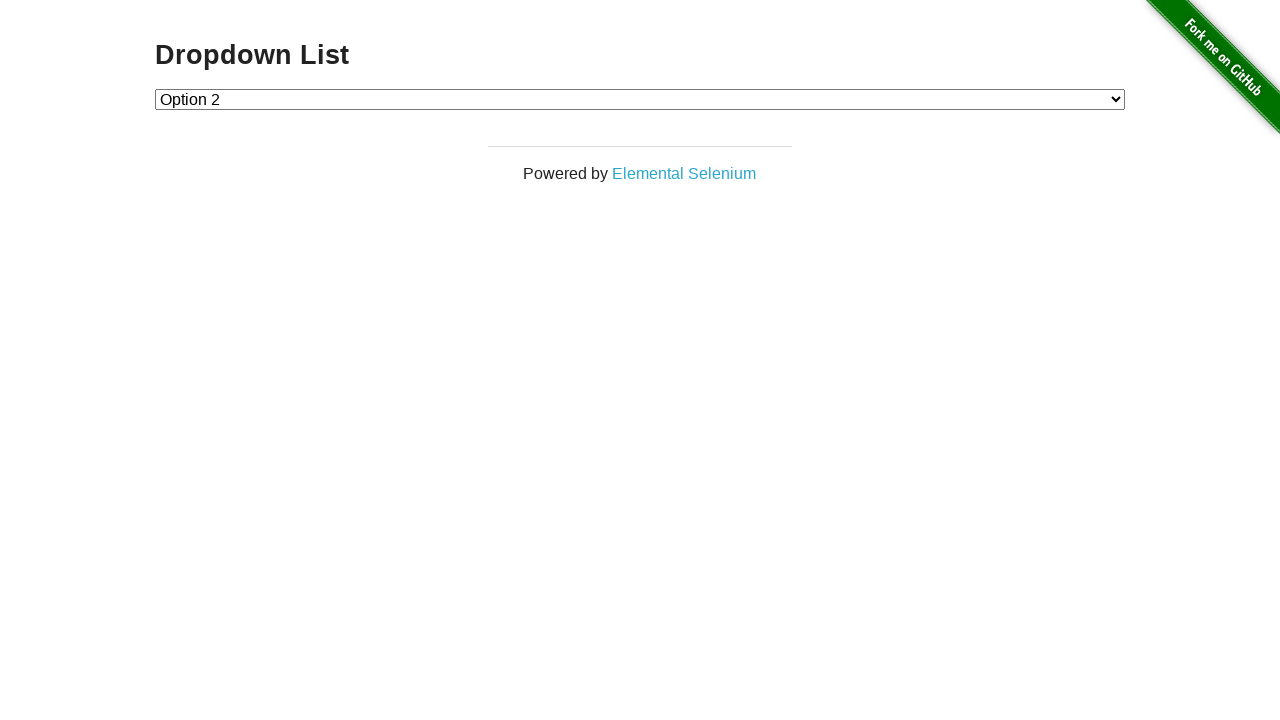